Tests triangle validation by entering two equal sides and one different (3, 3, 2) to form an isosceles triangle and verifying the result

Starting URL: https://vanilton.net/web-test/triangulo_v2/

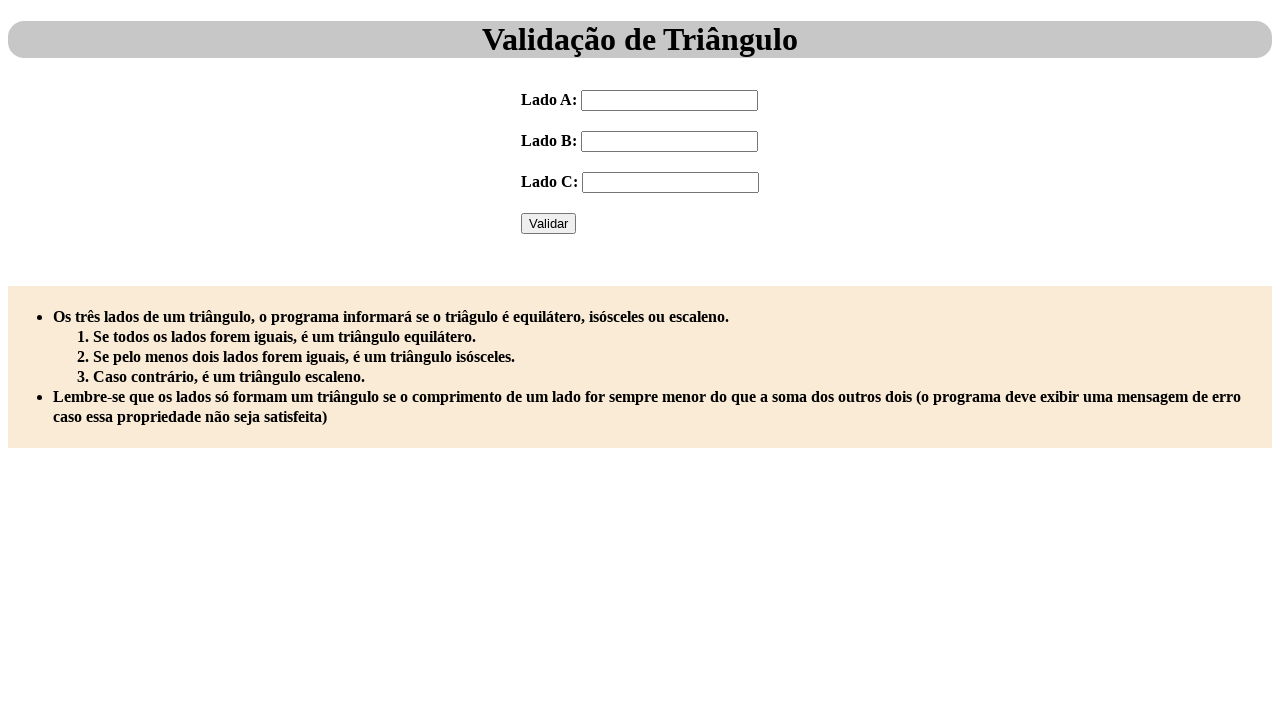

Clicked on Lado A input field at (670, 100) on internal:label="Lado A:"i
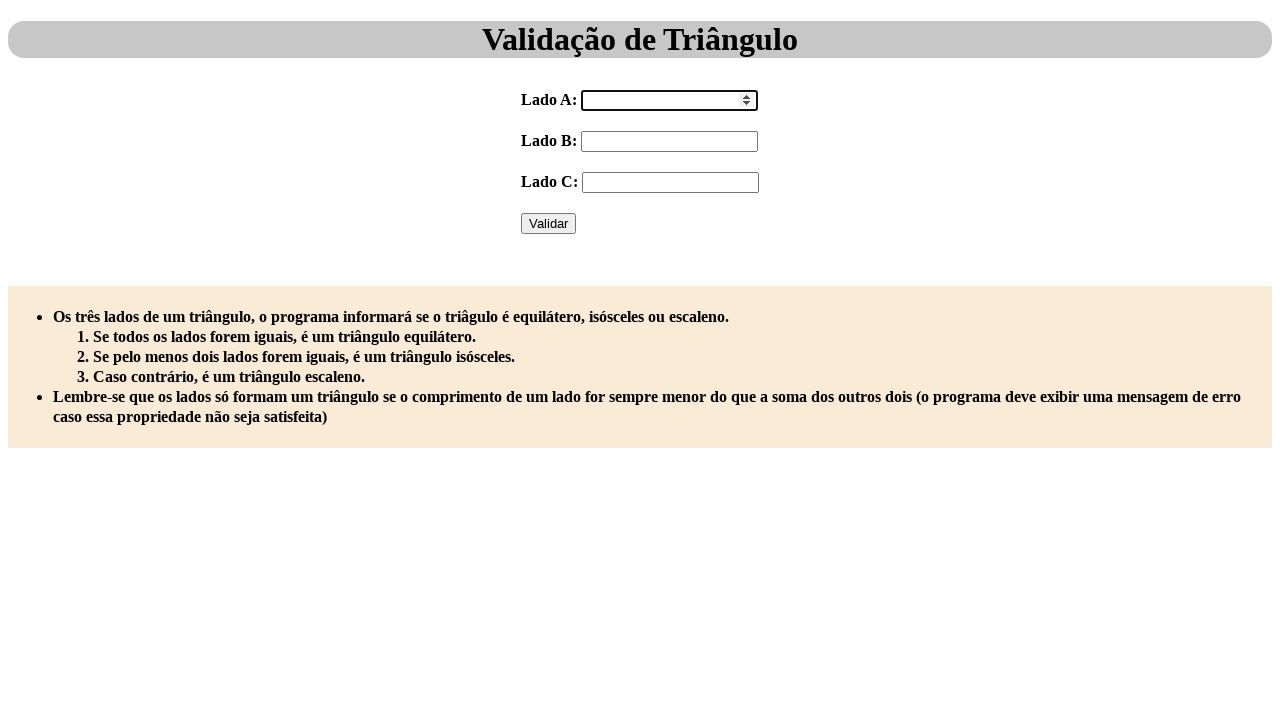

Filled Lado A with value 3 on internal:label="Lado A:"i
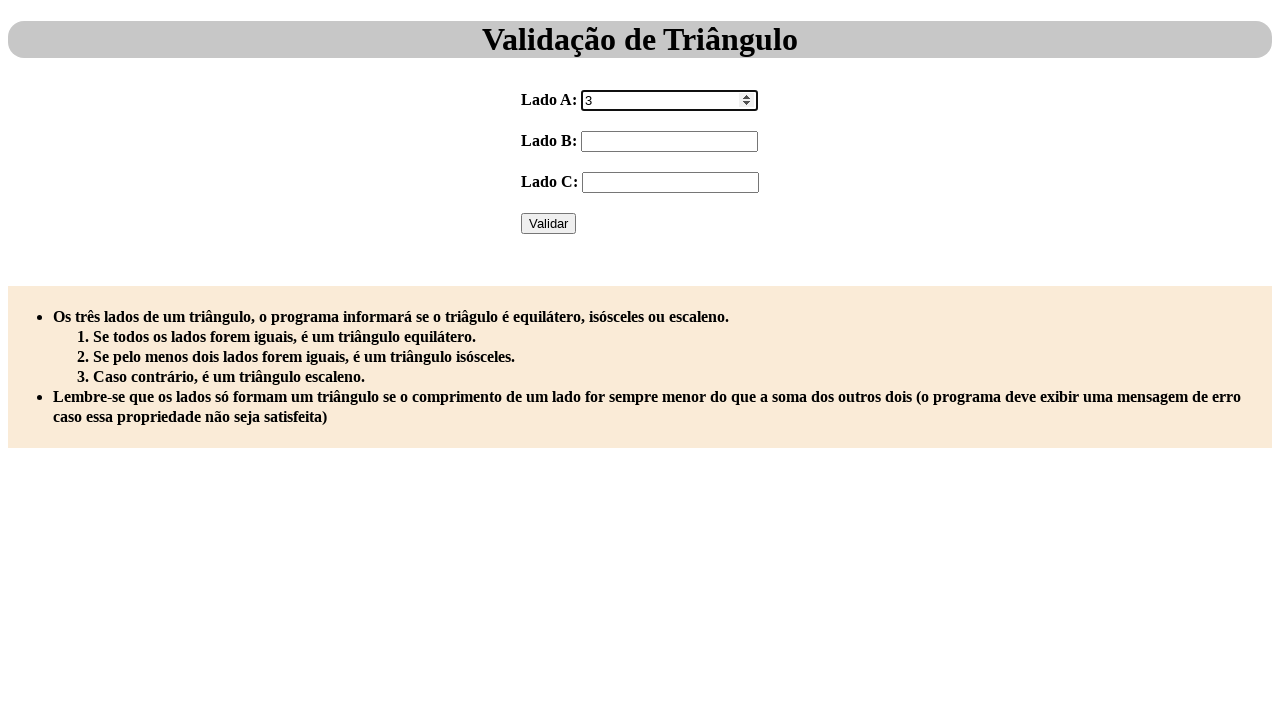

Clicked on Lado B input field at (670, 141) on internal:label="Lado B:"i
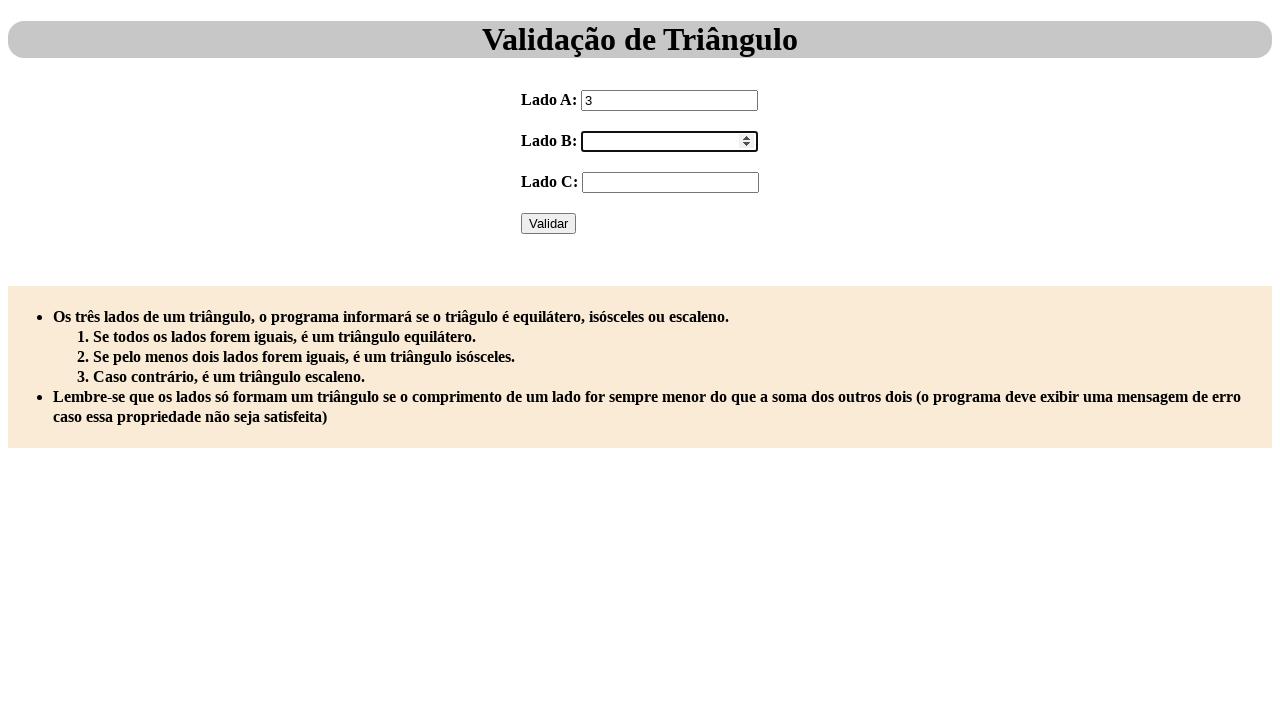

Filled Lado B with value 3 on internal:label="Lado B:"i
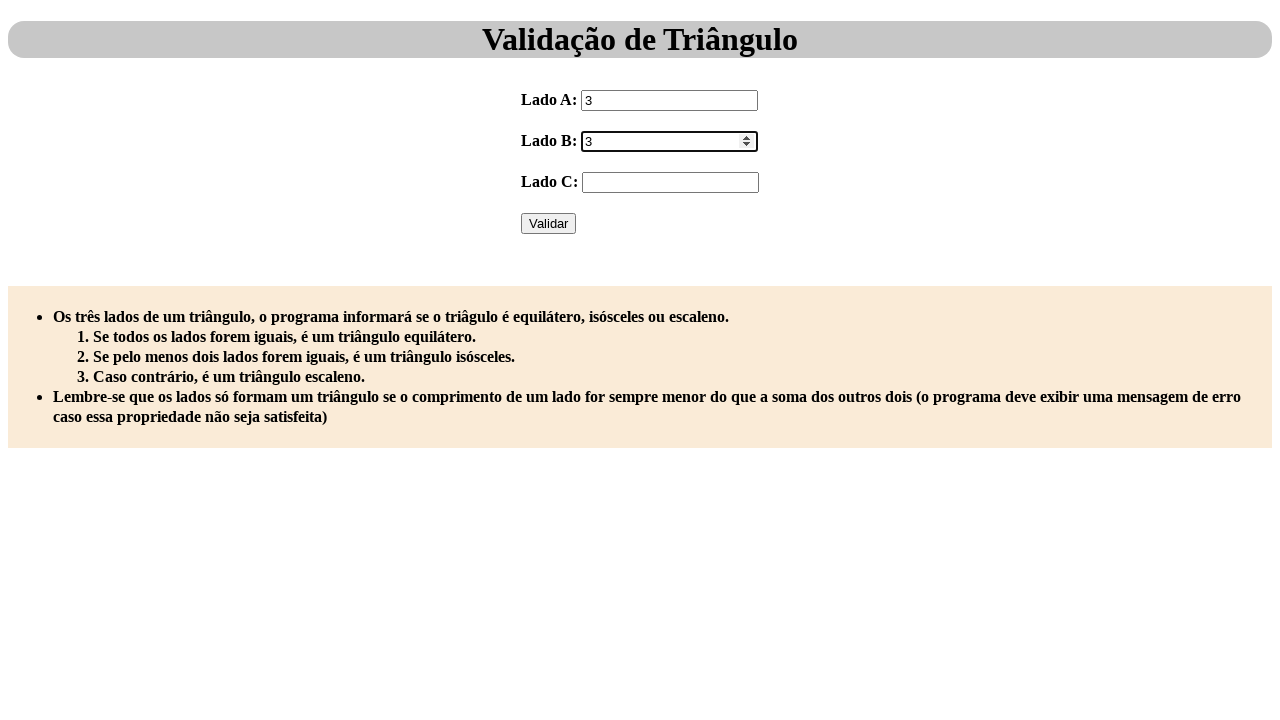

Clicked on Lado C input field at (670, 182) on internal:label="Lado C:"i
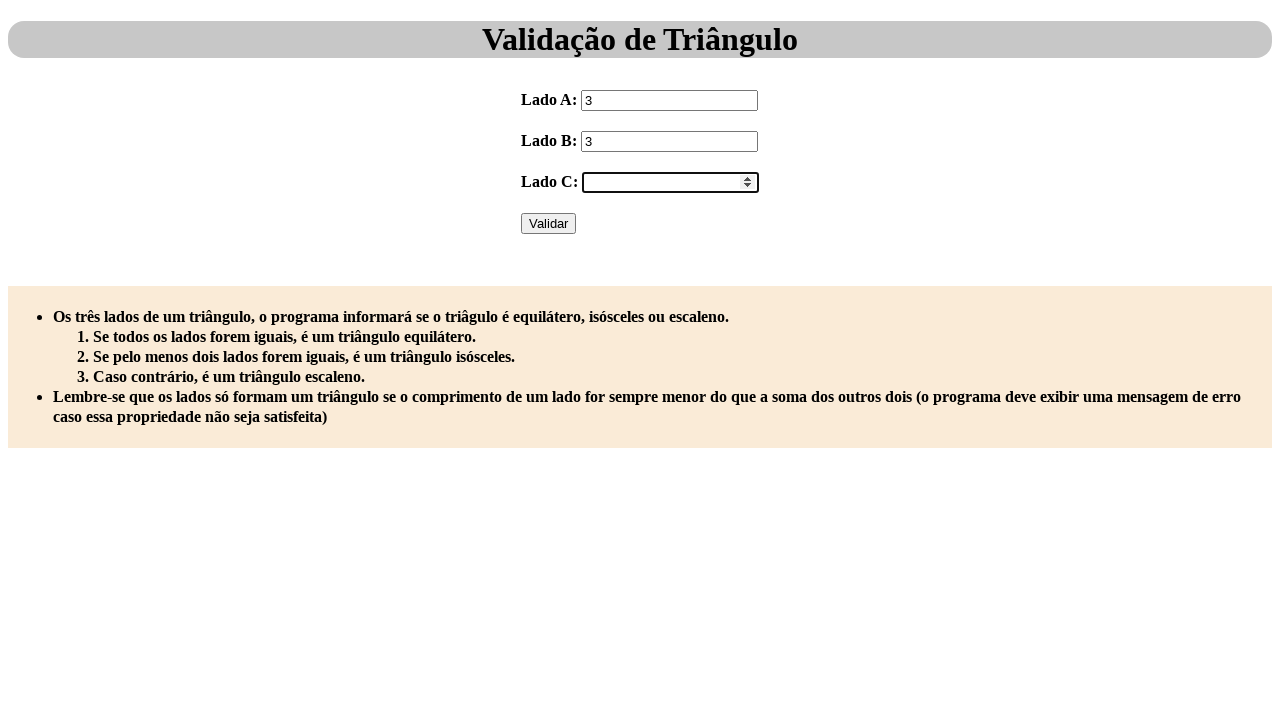

Filled Lado C with value 2 on internal:label="Lado C:"i
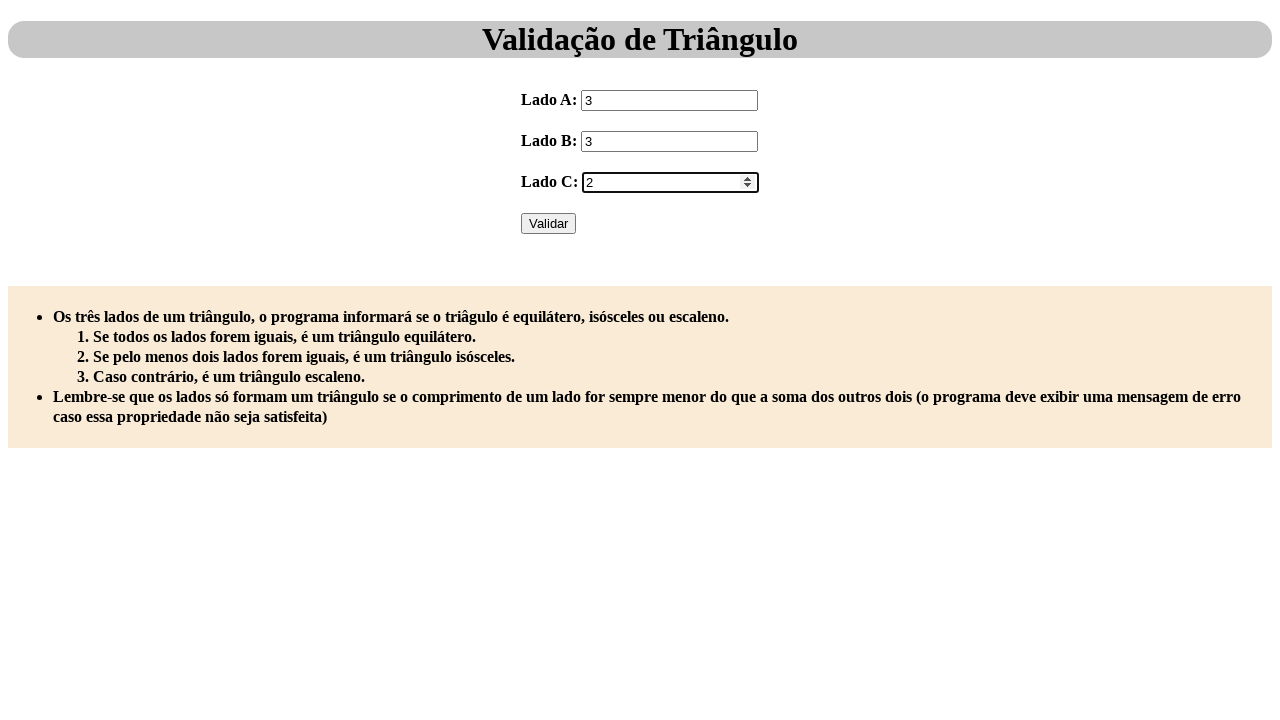

Clicked Validar button to validate triangle at (548, 223) on internal:role=button[name="Validar"i]
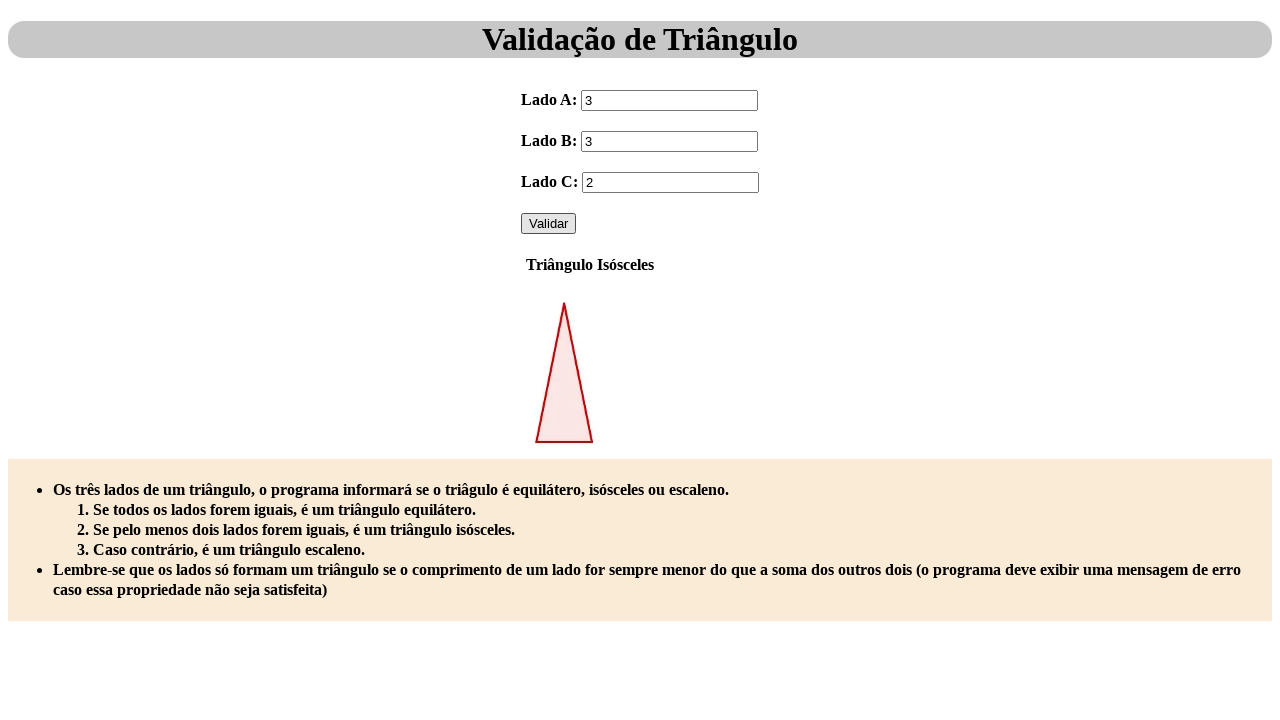

Isosceles triangle result message is visible - validation confirmed
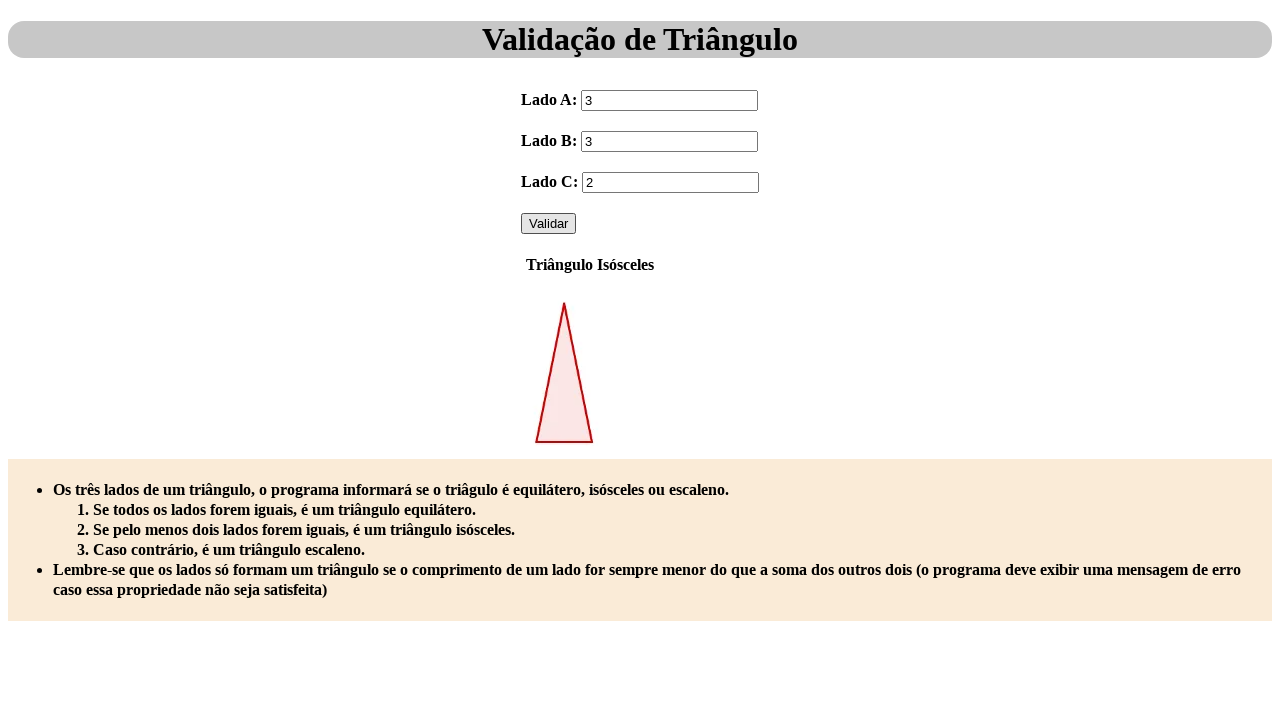

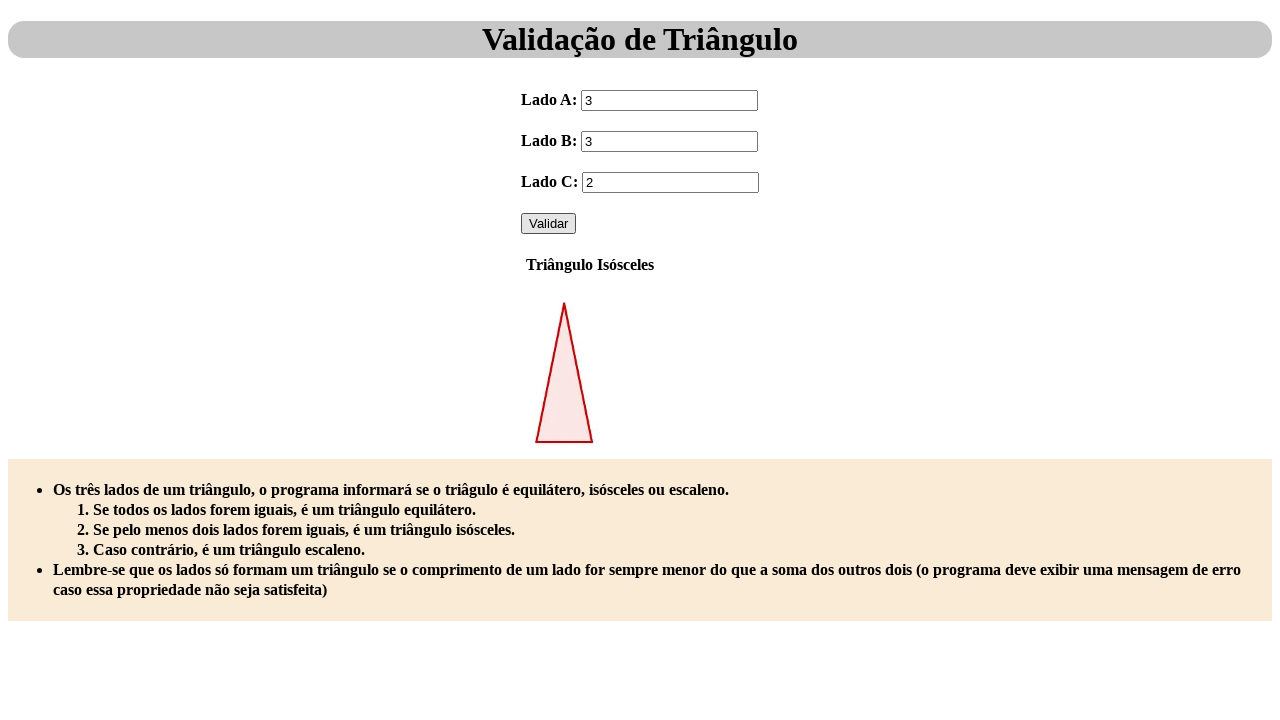